Tests an e-commerce grocery site by searching for products containing 'ca', verifying product count, adding items to cart, and checking the brand logo text

Starting URL: https://rahulshettyacademy.com/seleniumPractise/#/

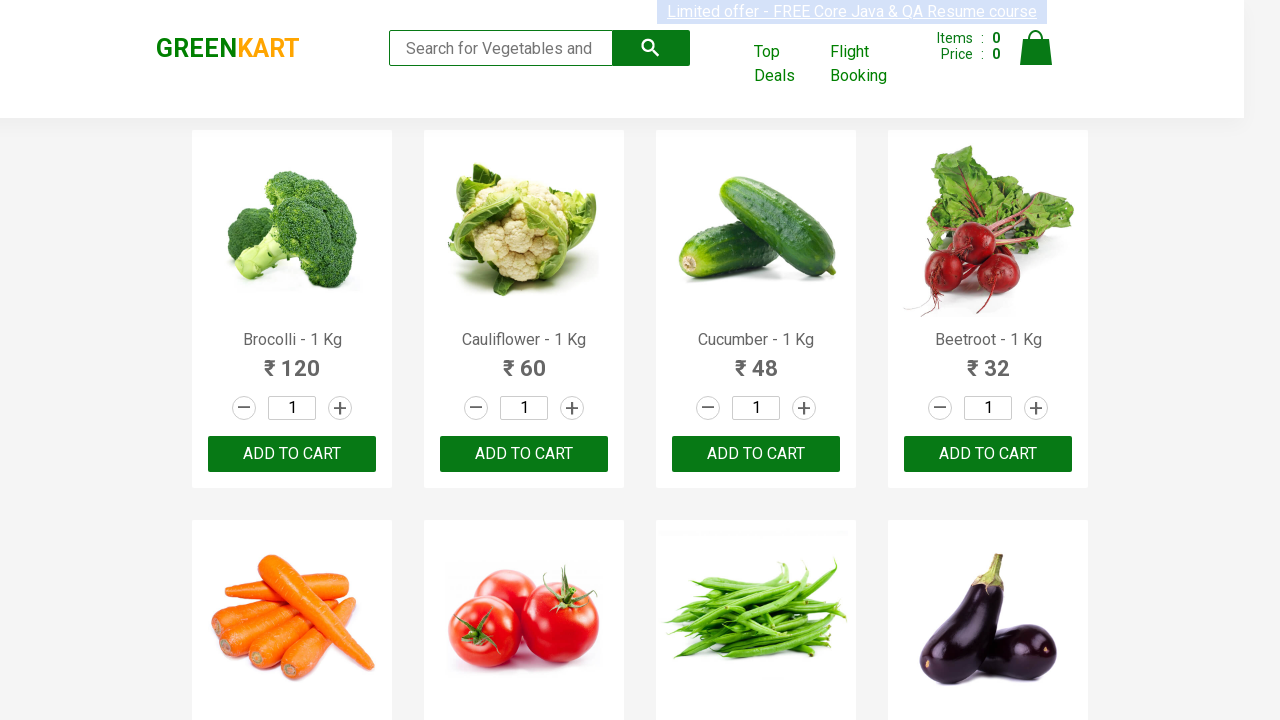

Filled search box with 'ca' to filter products on .search-keyword
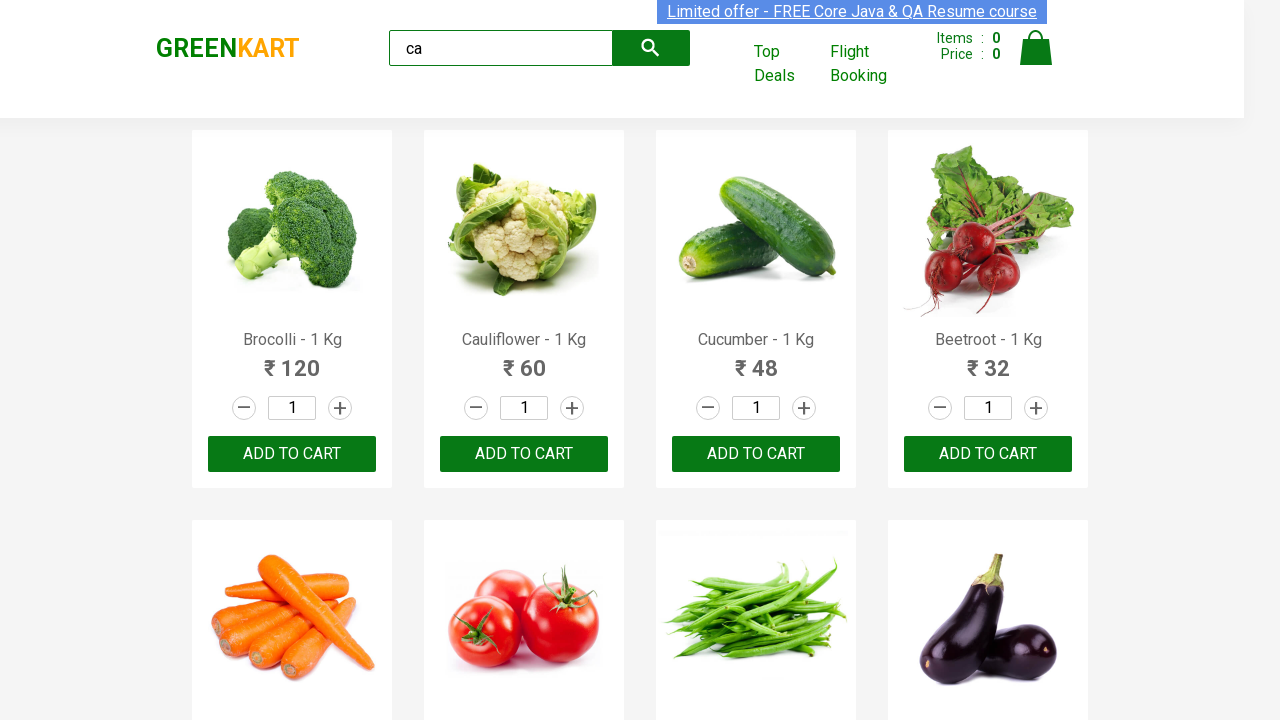

Waited 2 seconds for product filtering to complete
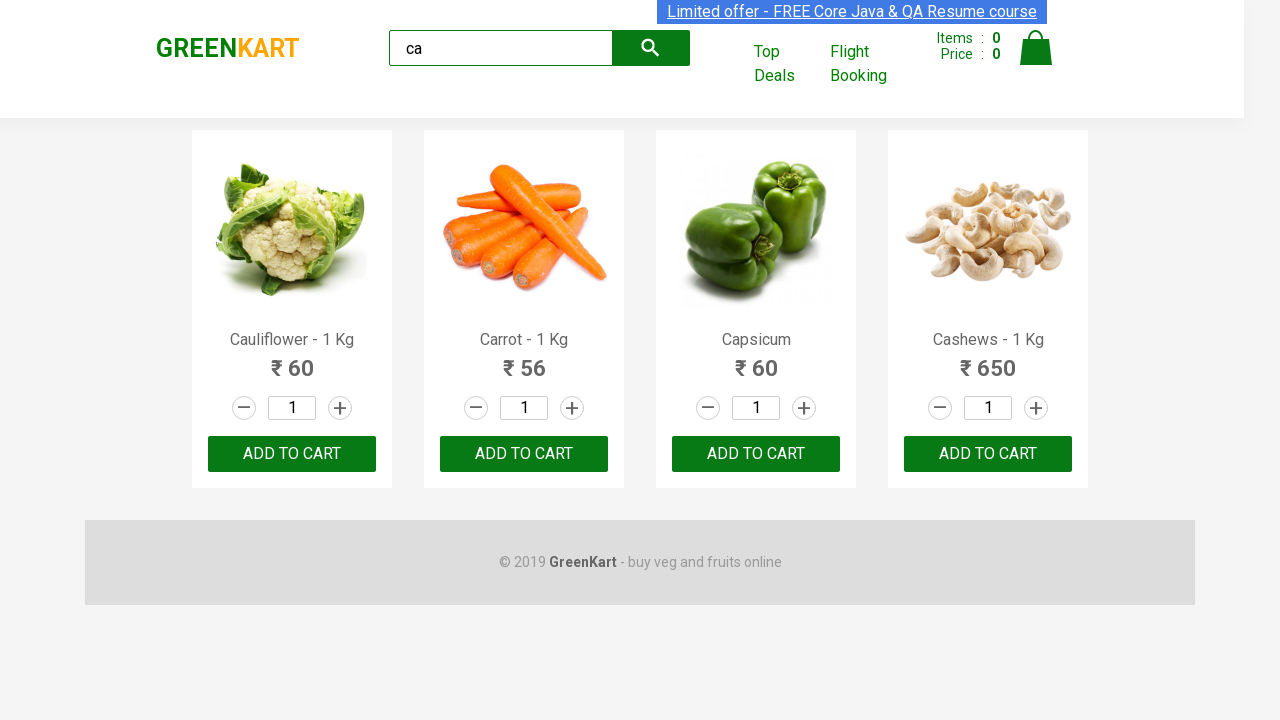

Verified products are displayed on the page
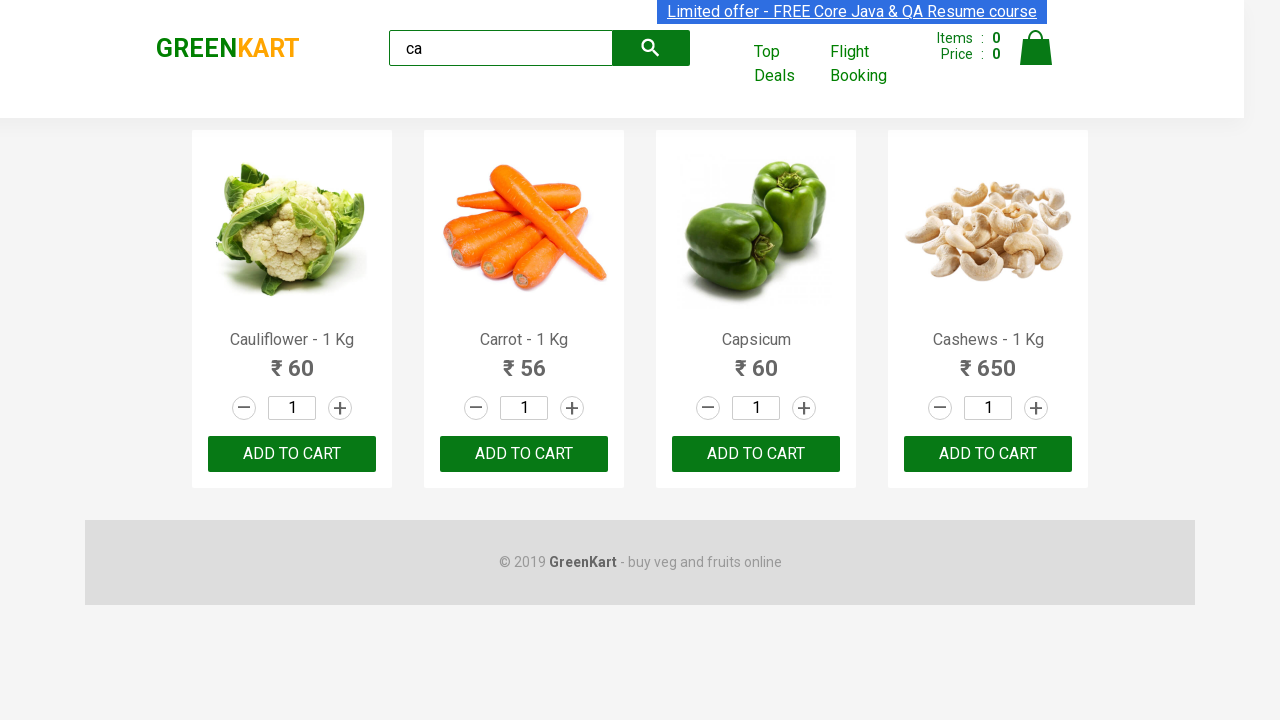

Clicked ADD TO CART button on third product at (756, 454) on :nth-child(3) > .product-action > button
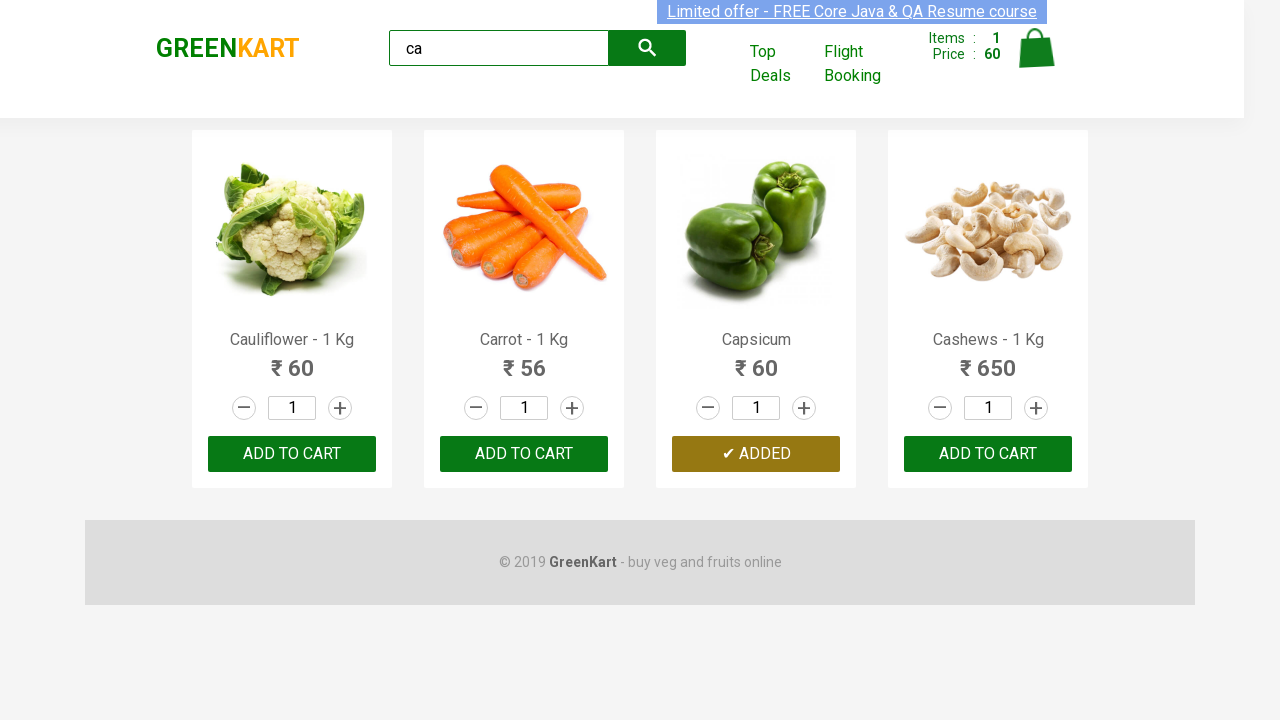

Clicked ADD TO CART button on product at index 2 at (756, 454) on .products .product >> nth=2 >> button:has-text("ADD TO CART")
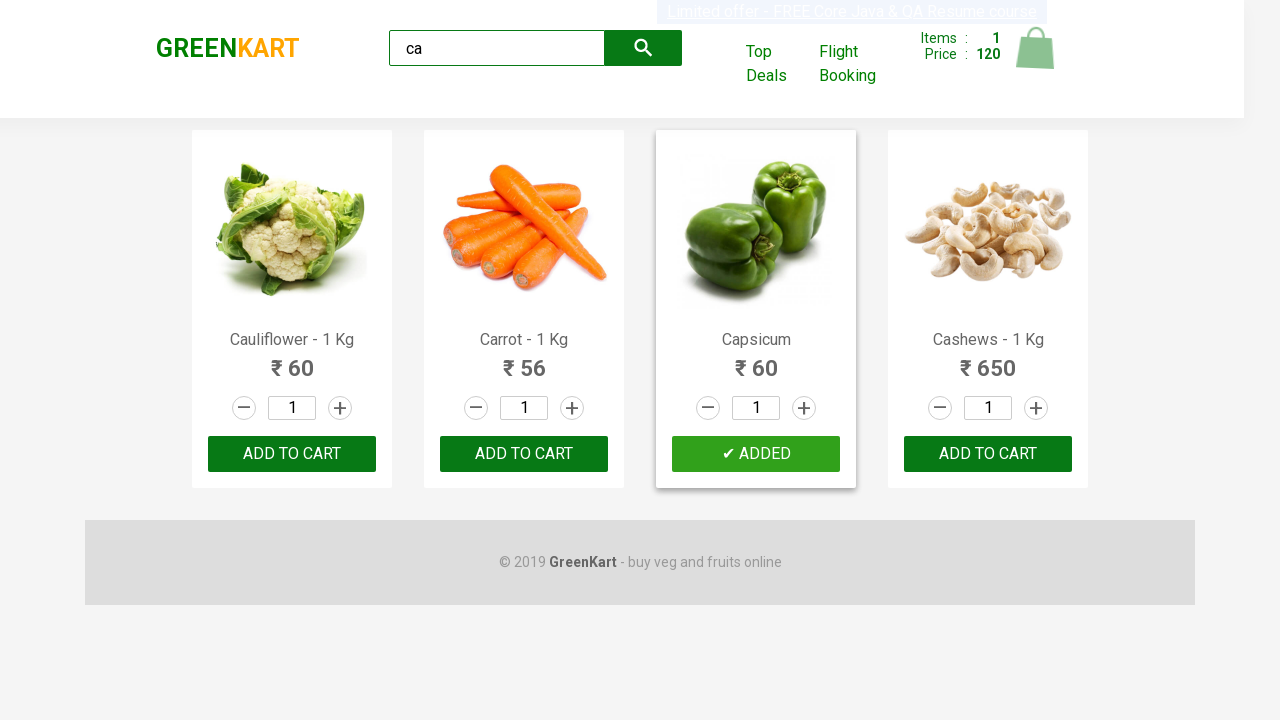

Found and clicked ADD TO CART button for Cashews product at (988, 454) on .products .product >> nth=3 >> button
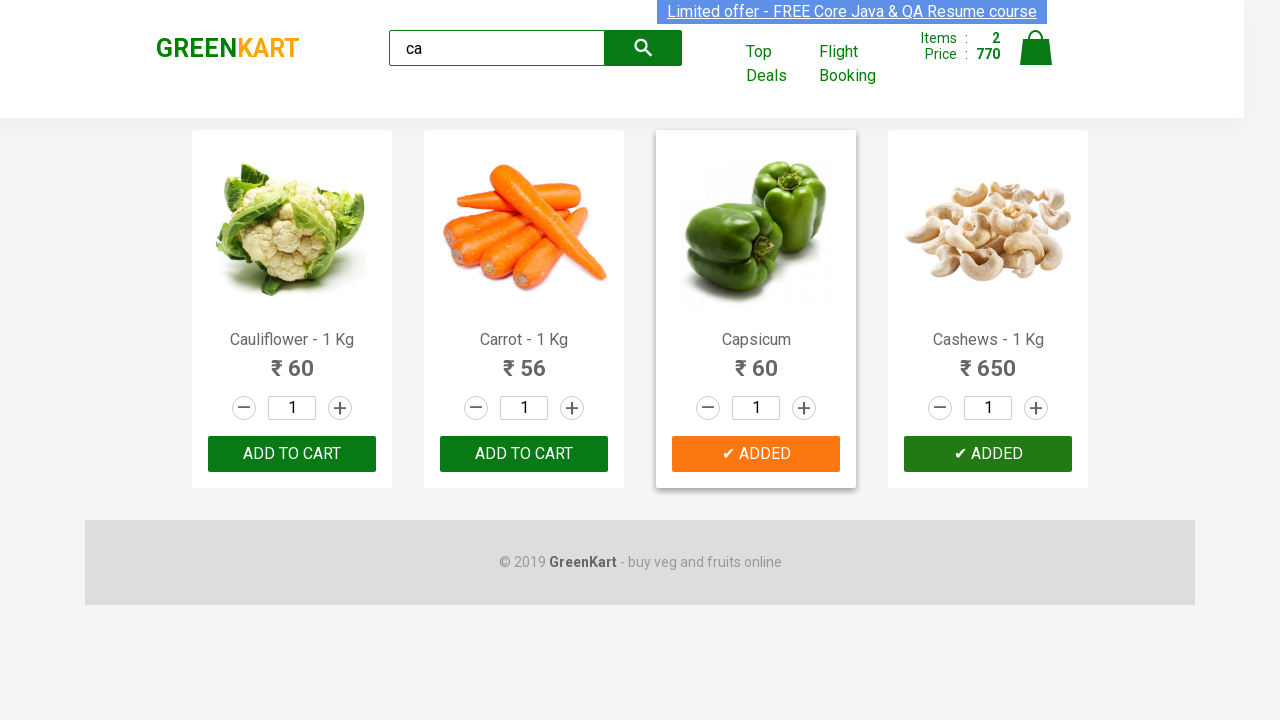

Waited for brand logo element to be visible
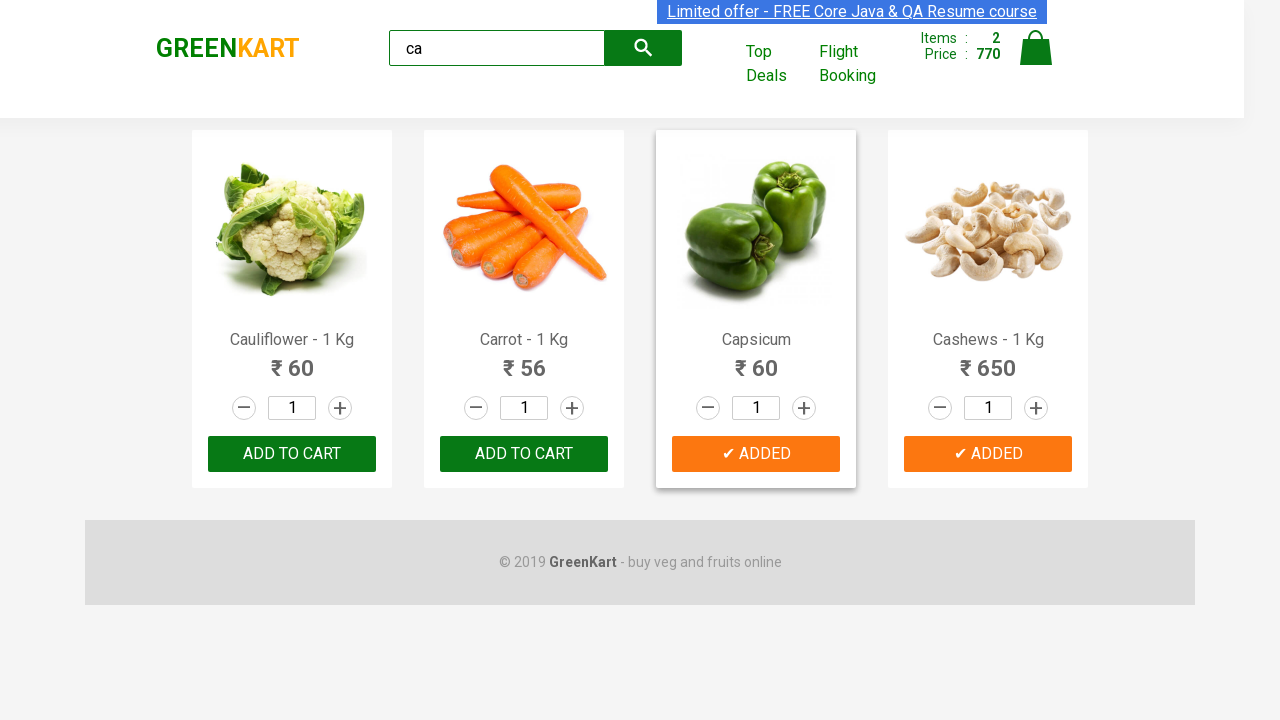

Retrieved brand text: 'GREENKART'
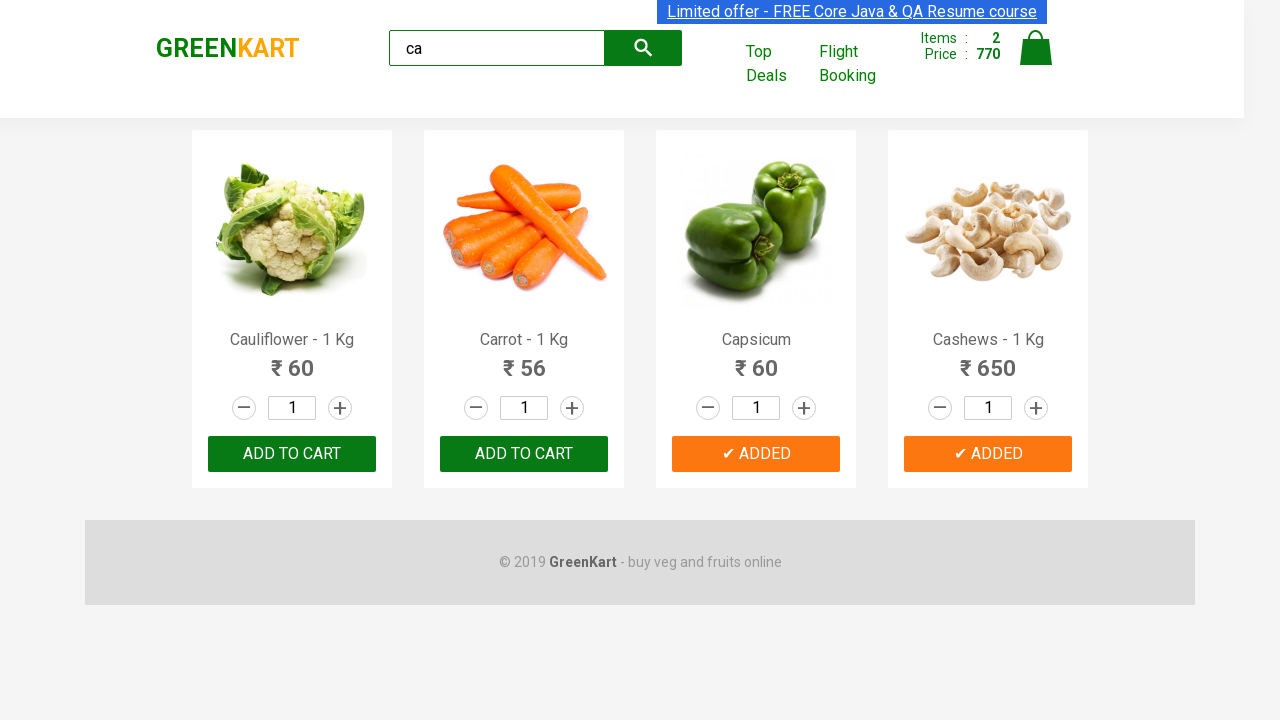

Verified brand logo text is 'GREENKART'
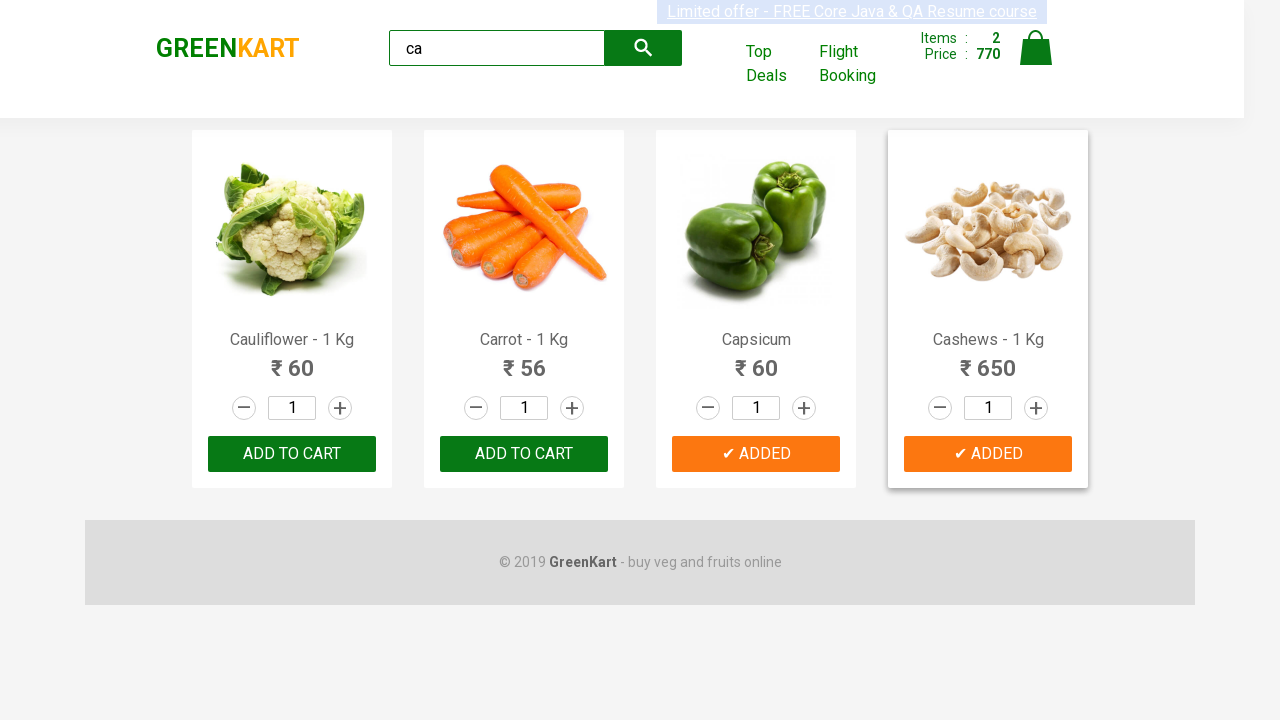

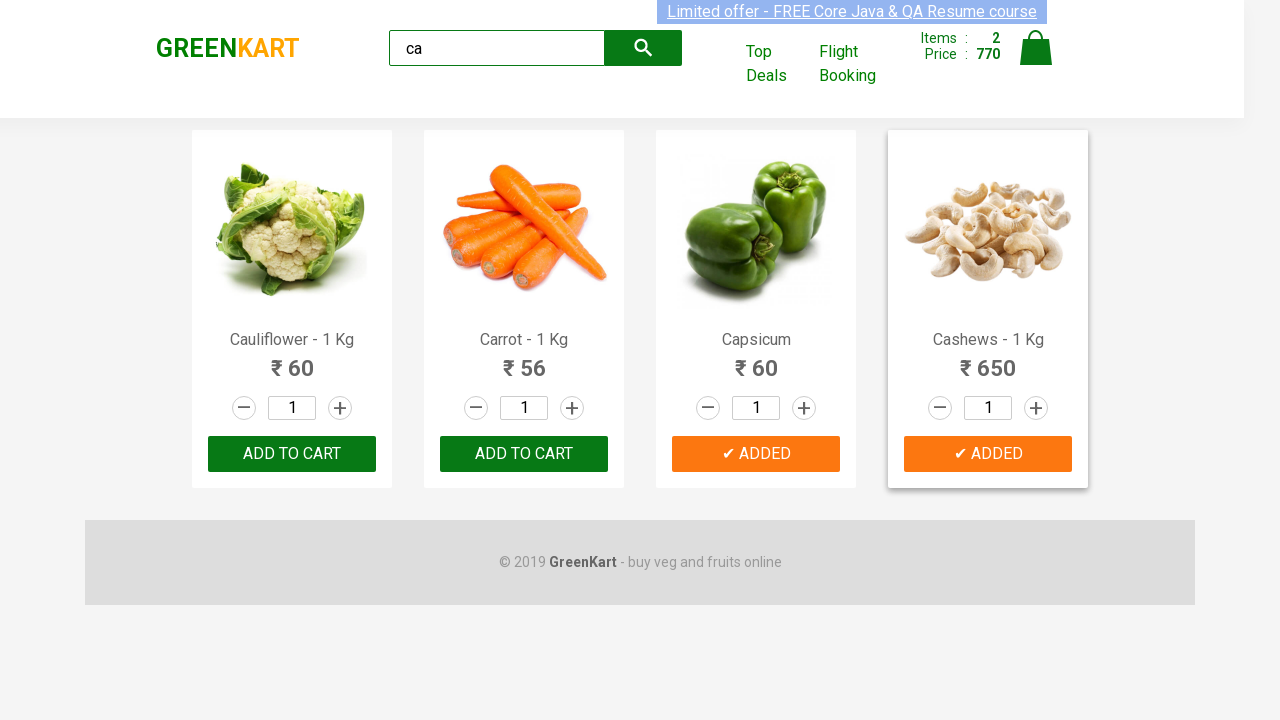